Tests flight booking flow on BlazeDemo by selecting Boston as origin, Dublin as destination, and clicking the search button to find flights

Starting URL: https://blazedemo.com

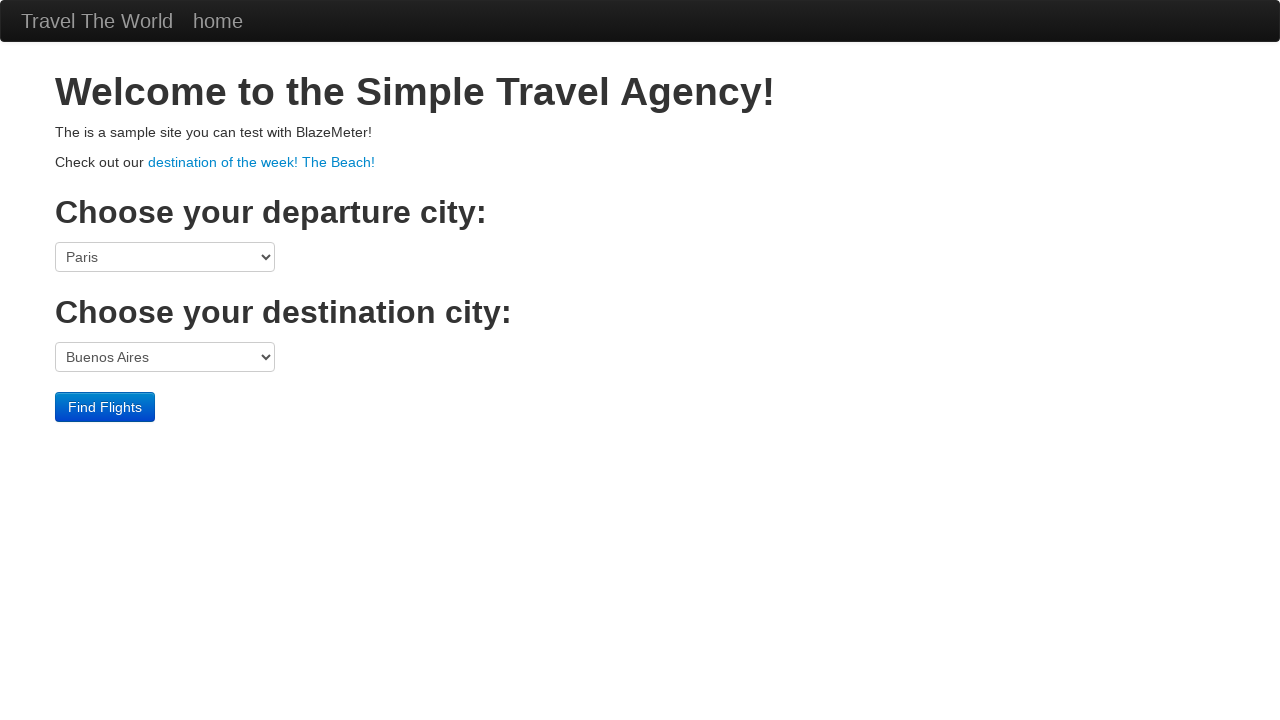

Selected Boston as origin city on select[name='fromPort']
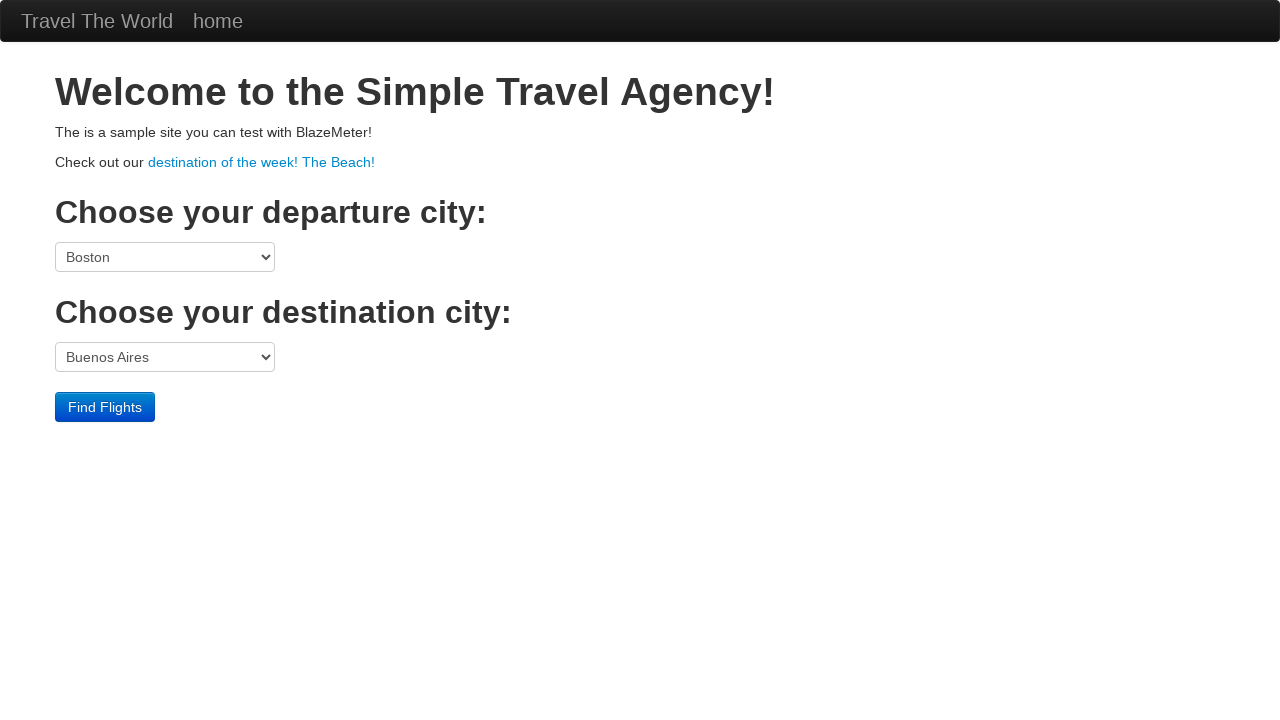

Selected Dublin as destination city on select[name='toPort']
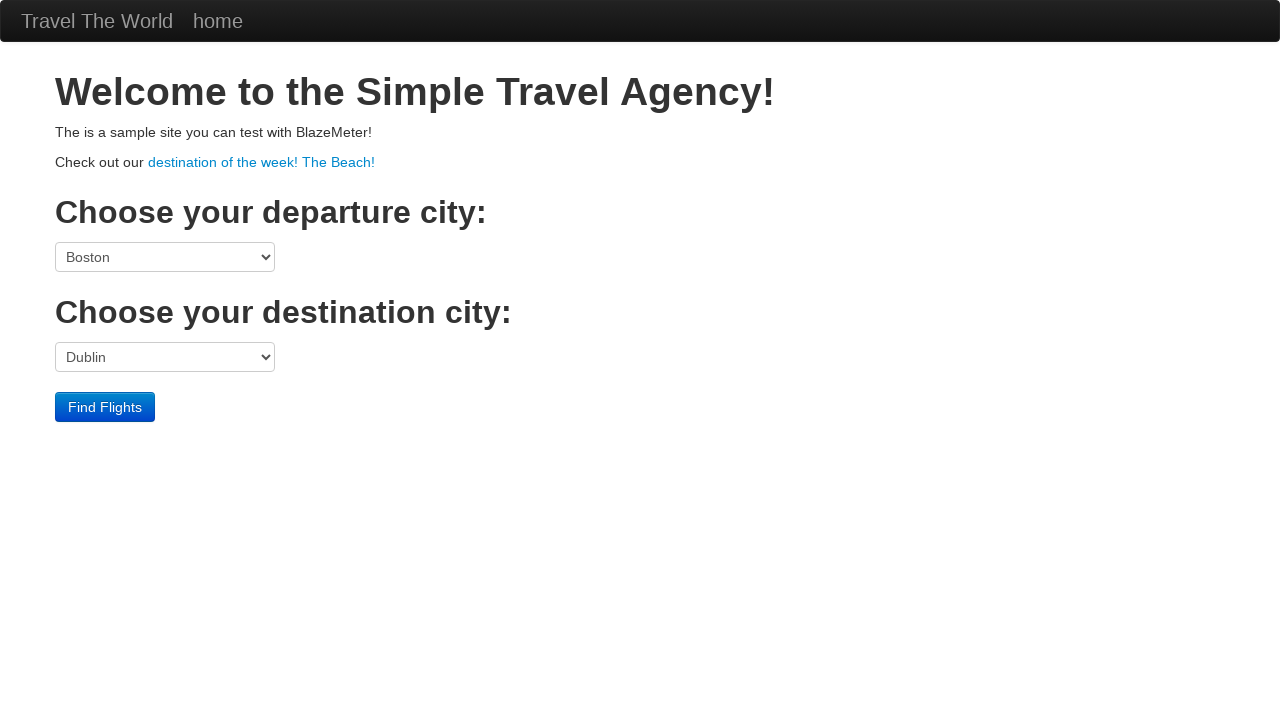

Clicked the Find Flights button to search for flights at (105, 407) on input[type='submit']
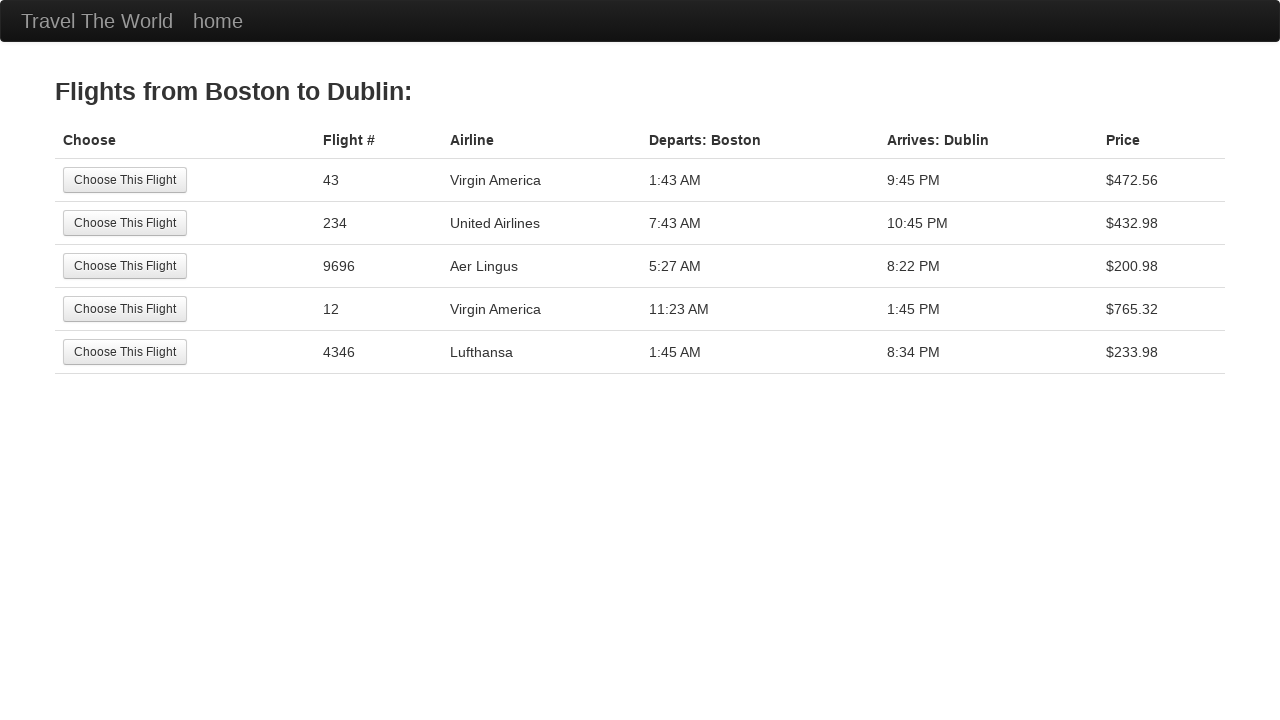

Waited for page to fully load (domcontentloaded)
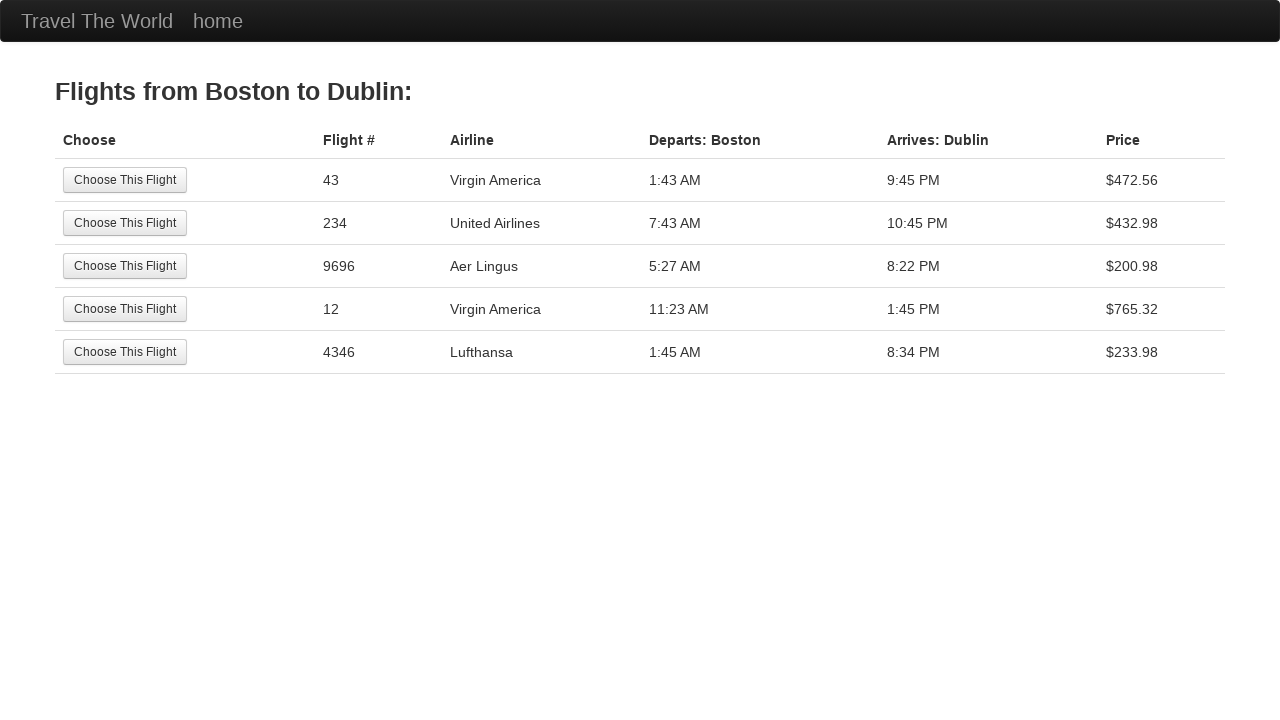

Verified that flight reservation page loaded with correct title
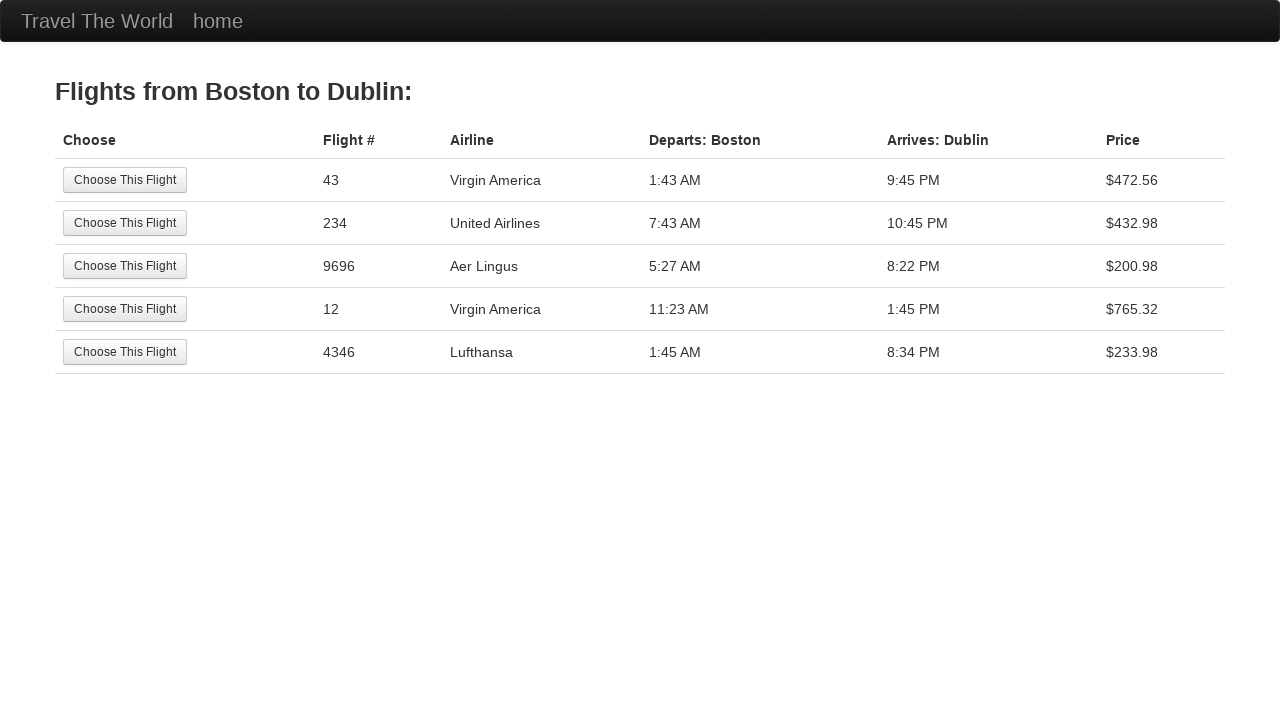

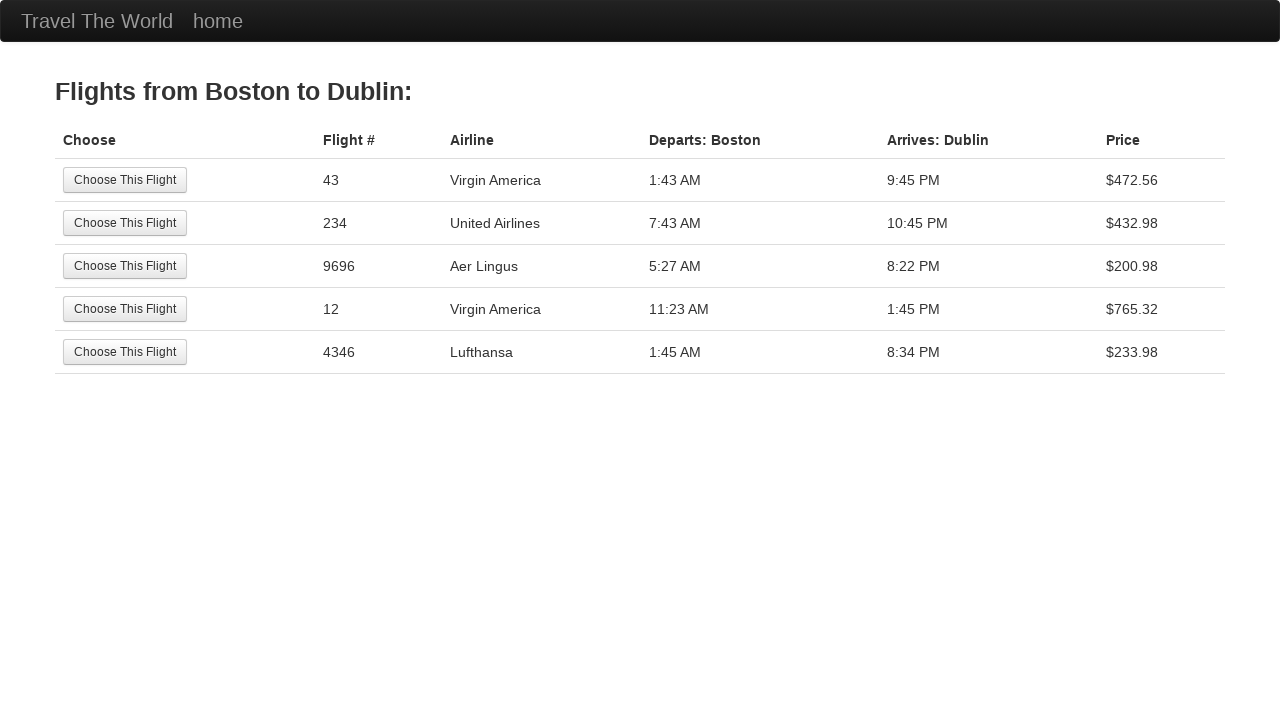